Tests alert handling functionality by triggering different types of JavaScript alerts and accepting/dismissing them

Starting URL: https://testpages.herokuapp.com/styled/alerts/alert-test.html

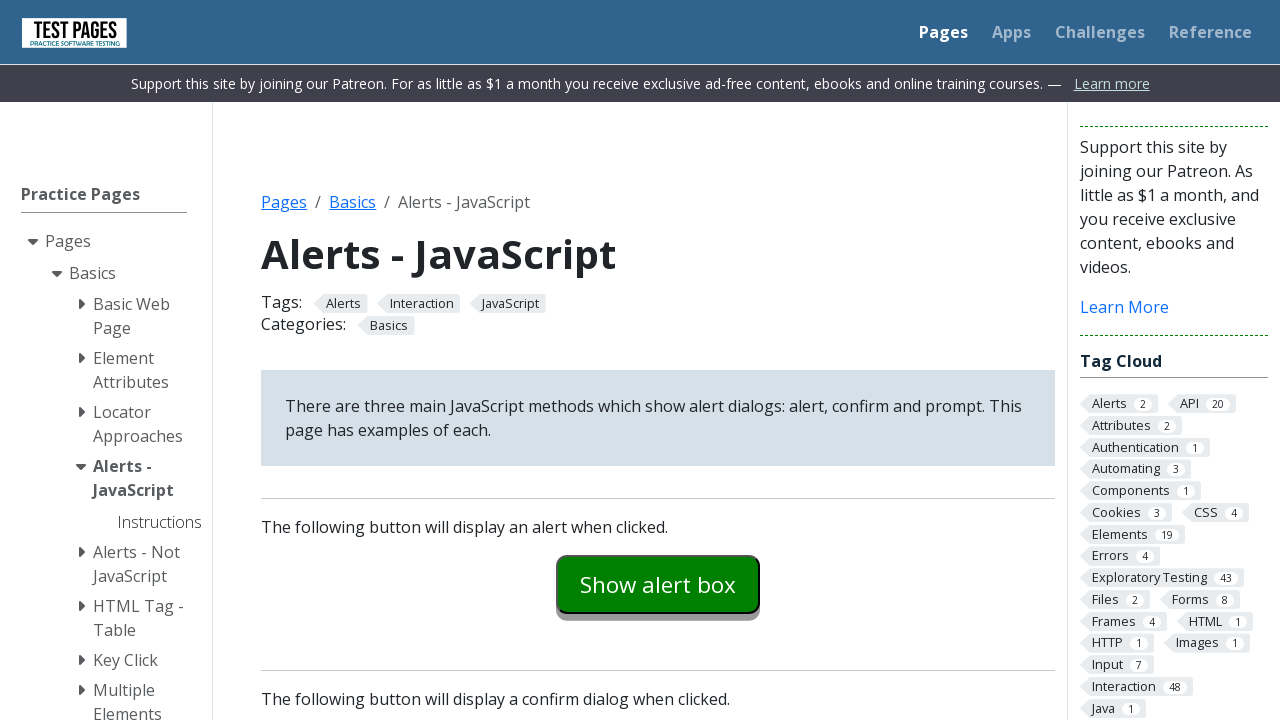

Clicked button to trigger first alert at (658, 584) on #alertexamples
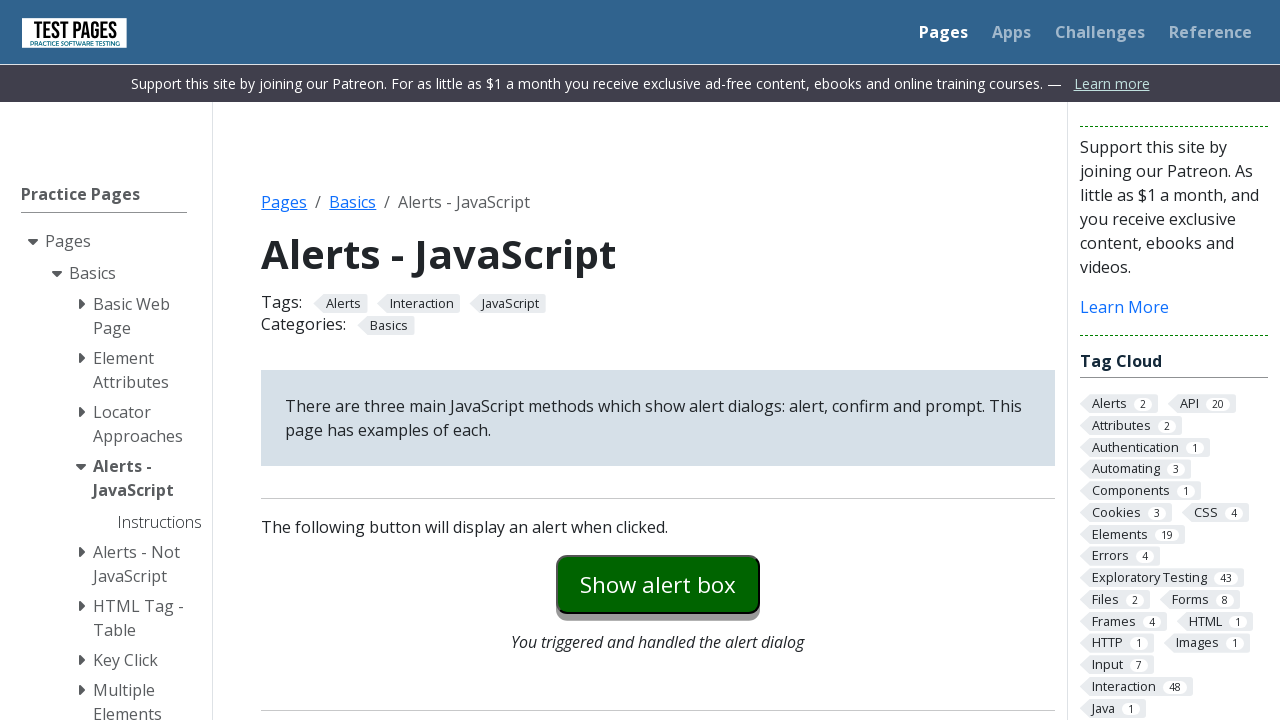

Set up dialog handler to accept alerts
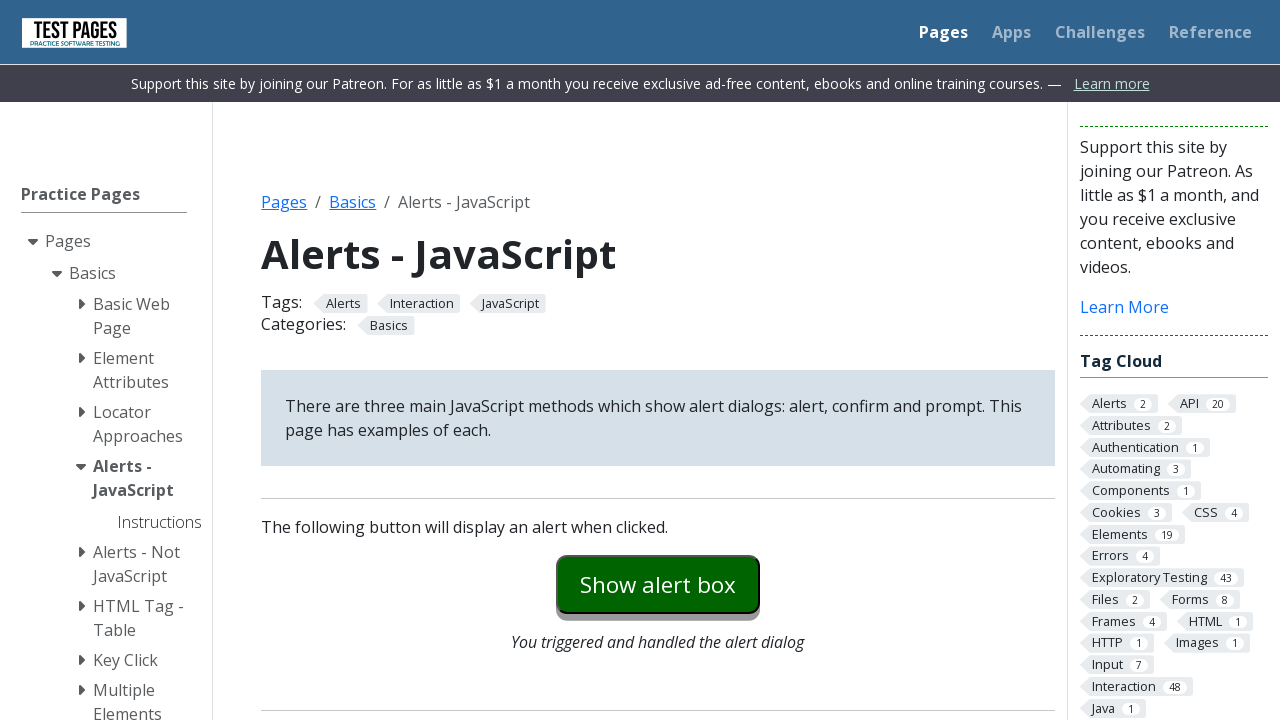

Waited 500ms for alert to be handled
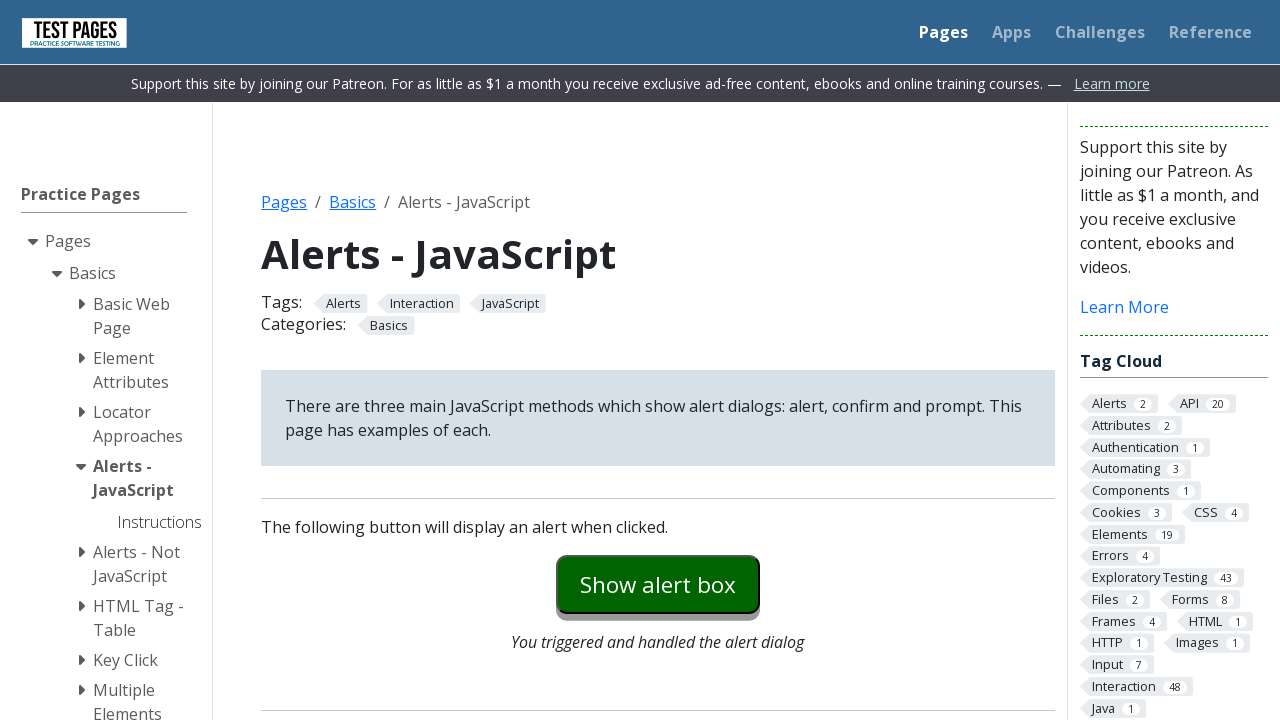

Clicked button to trigger confirm dialog at (658, 360) on #confirmexample
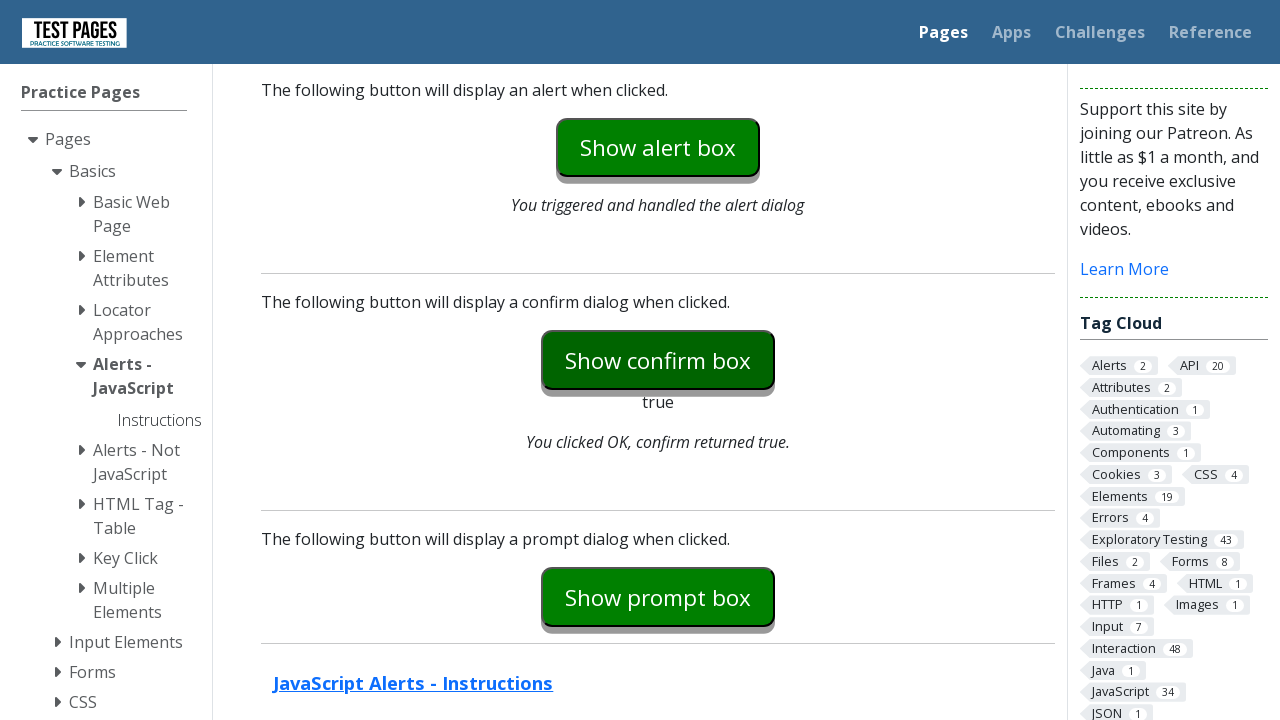

Set up dialog handler to dismiss dialogs
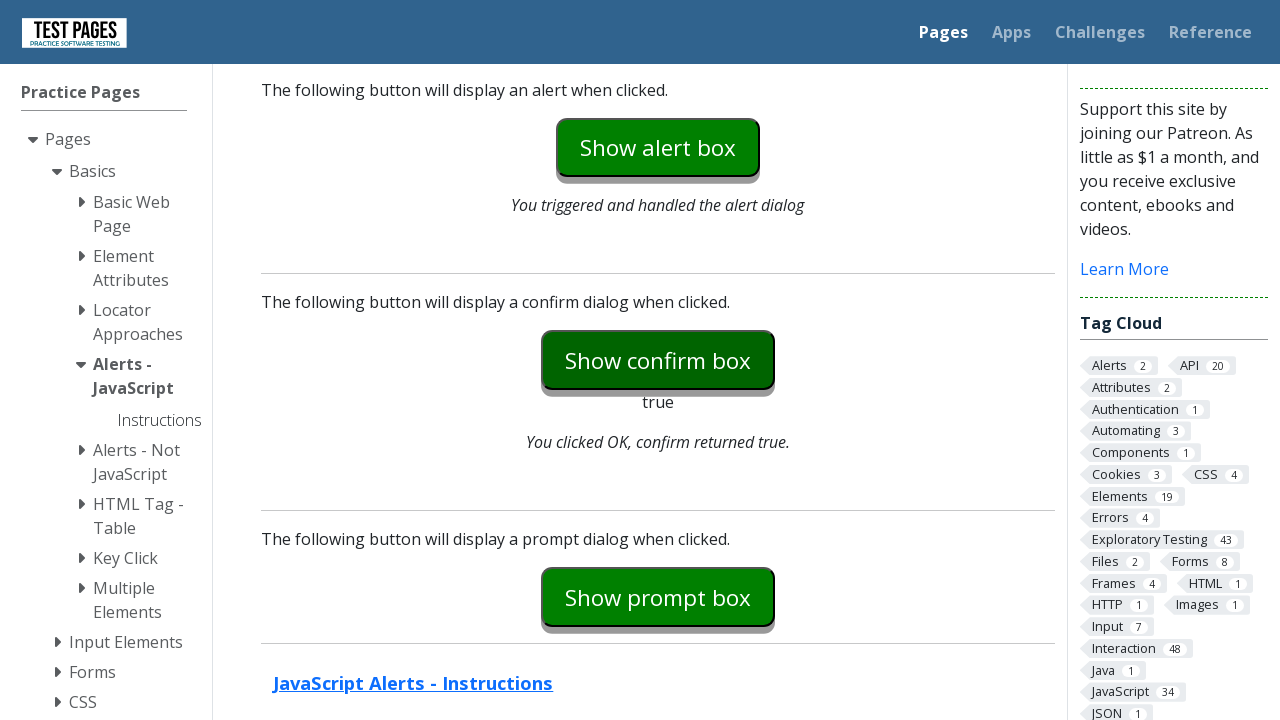

Waited 500ms for confirm dialog to be handled
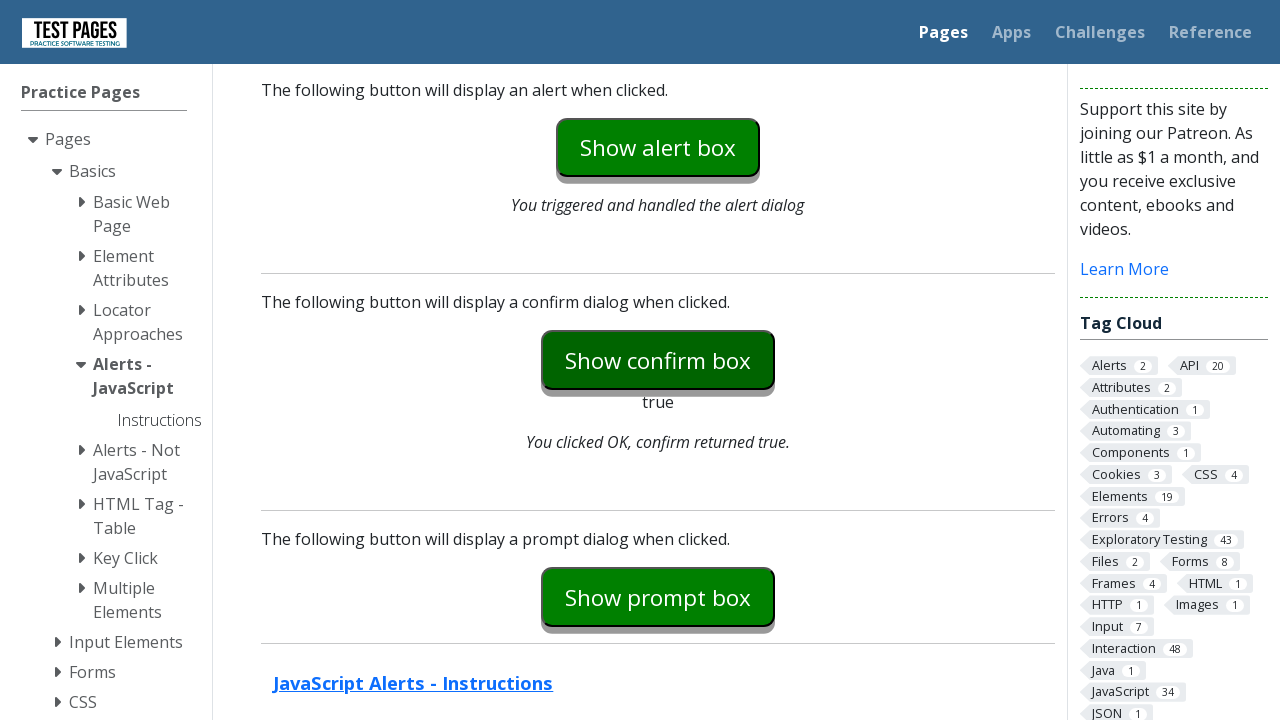

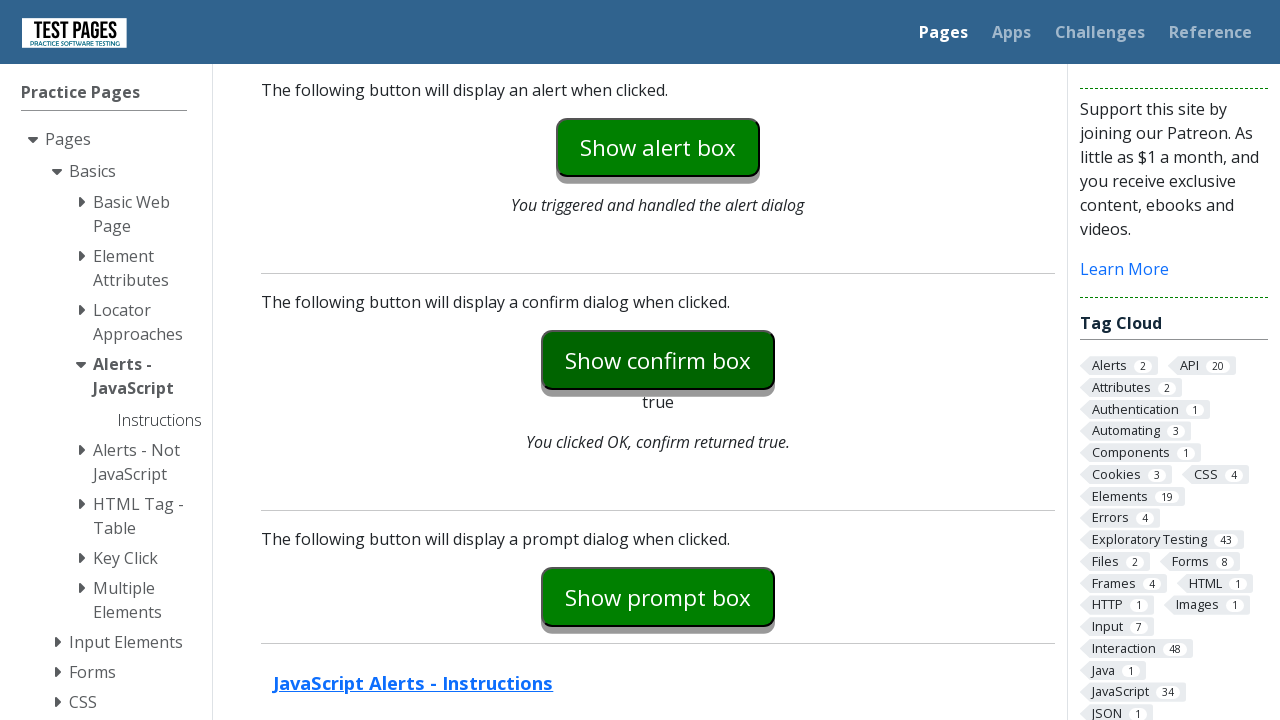